Tests dynamic page loading where a hidden element becomes visible after clicking a start button. Clicks the start button, waits for loading to complete, and verifies the finish text becomes visible.

Starting URL: http://the-internet.herokuapp.com/dynamic_loading/1

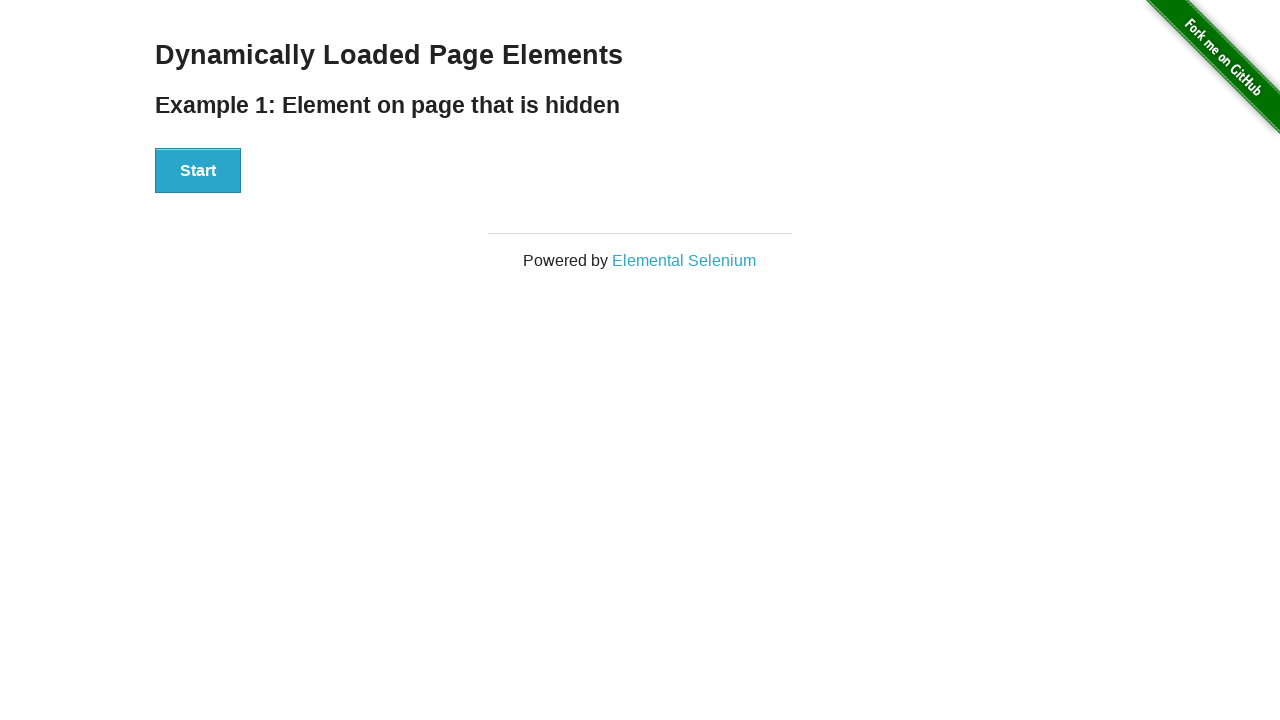

Clicked the Start button to initiate dynamic loading at (198, 171) on #start button
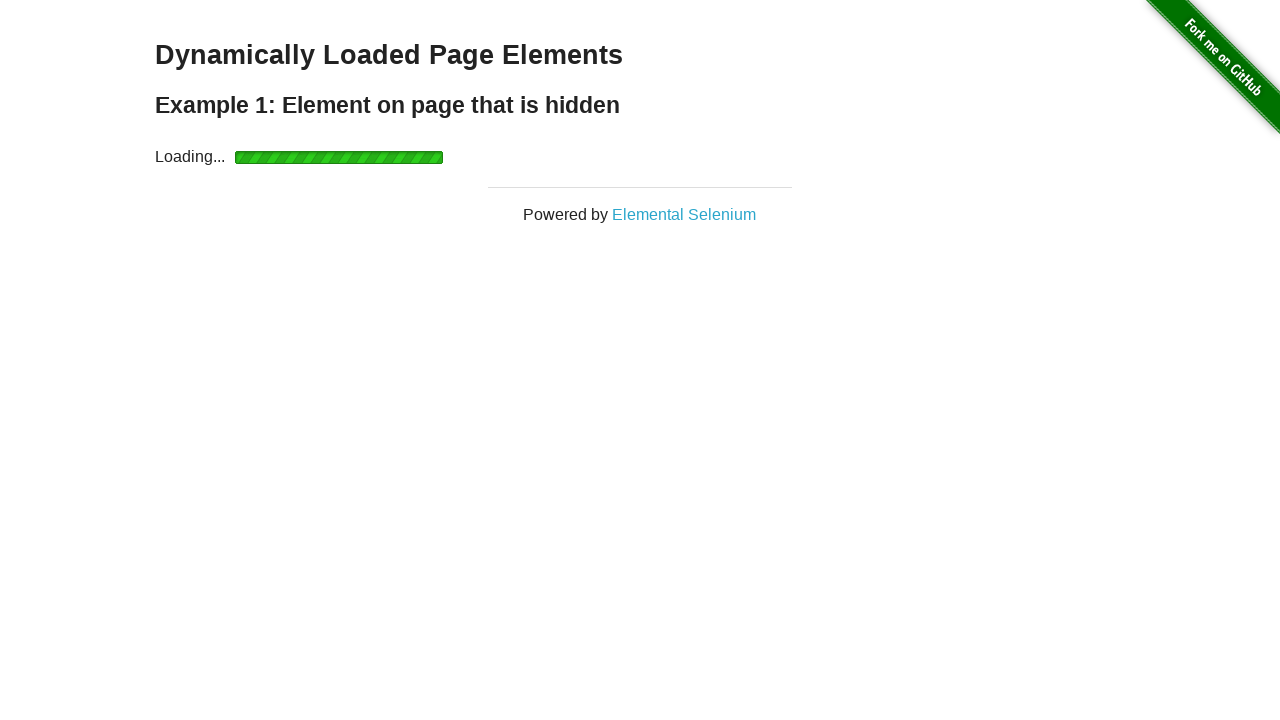

Waited for finish element to become visible after loading completed
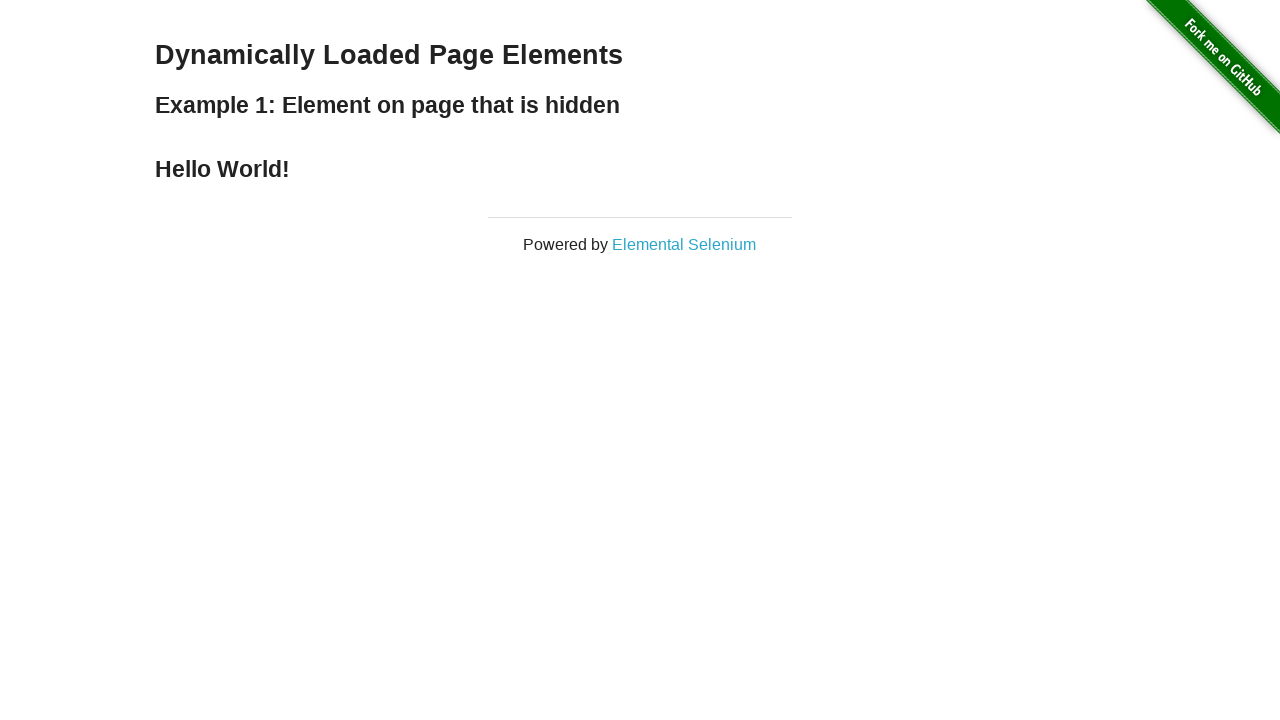

Verified finish element is visible and test passed
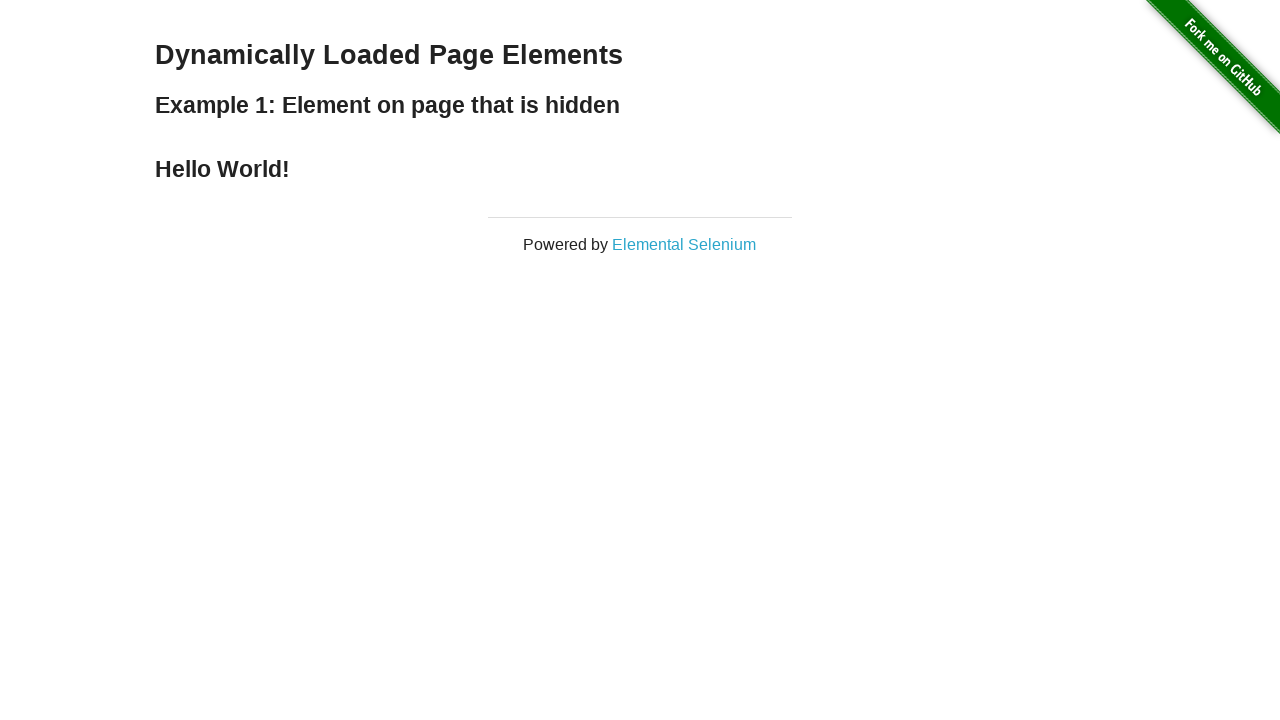

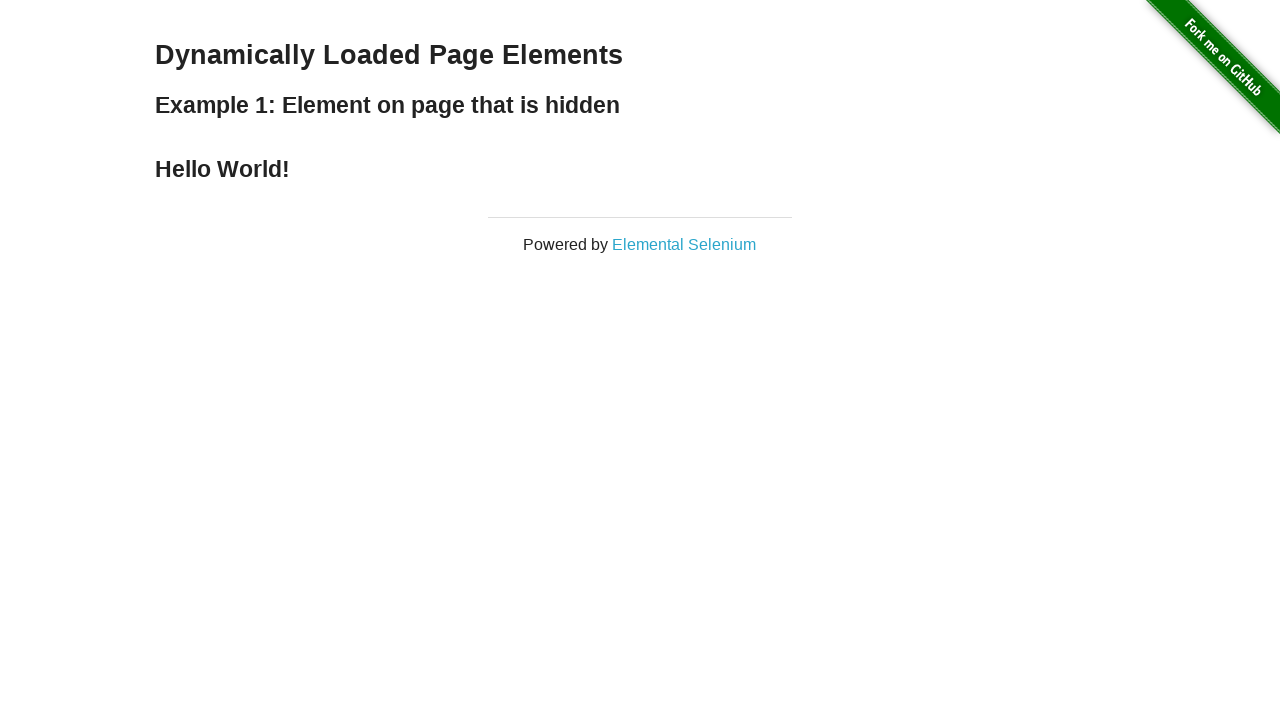